Tests a form submission by filling in first name, last name, and email fields, then submitting the form.

Starting URL: http://secure-retreat-92358.herokuapp.com/

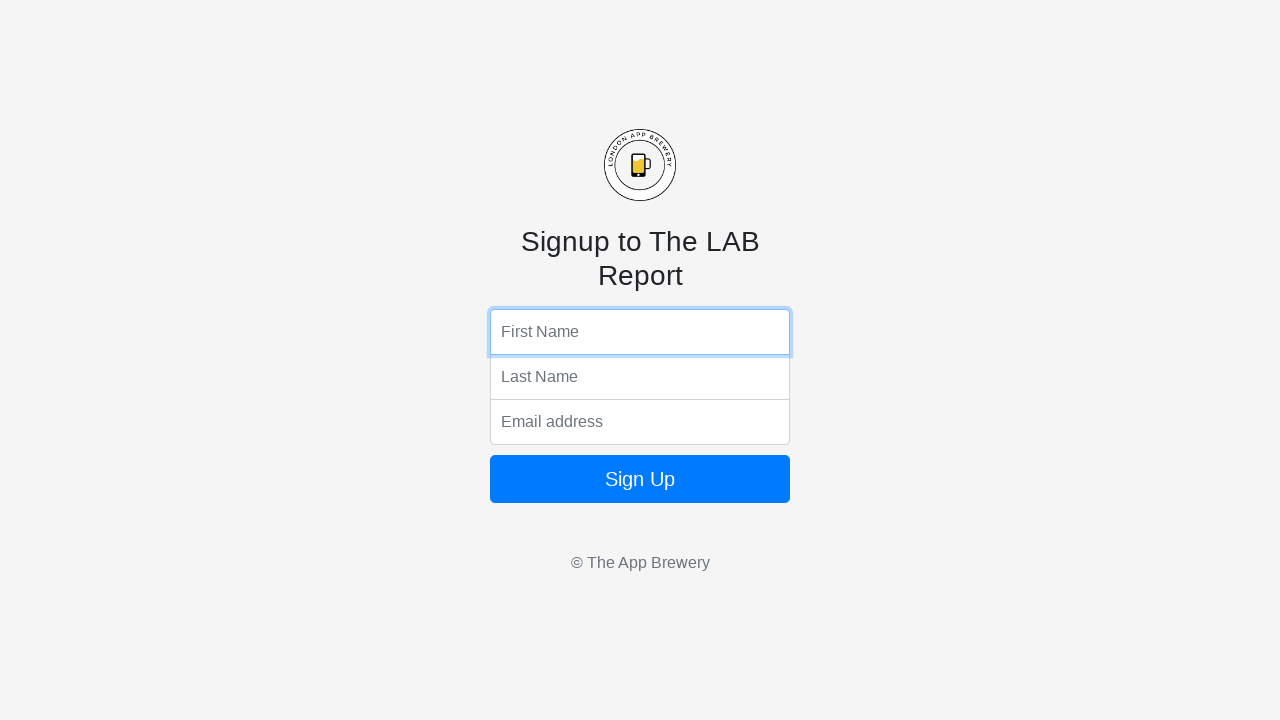

Filled first name field with 'Marcus' on input[name='fName']
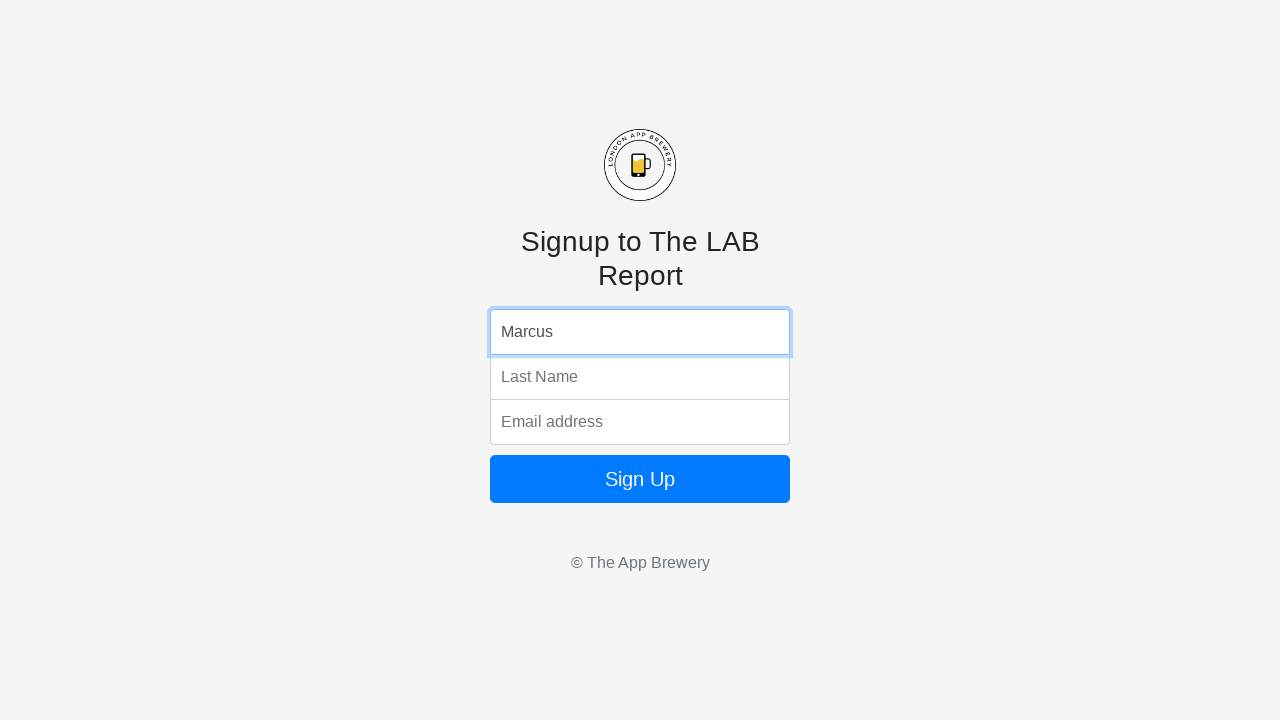

Filled last name field with 'Thompson' on input[name='lName']
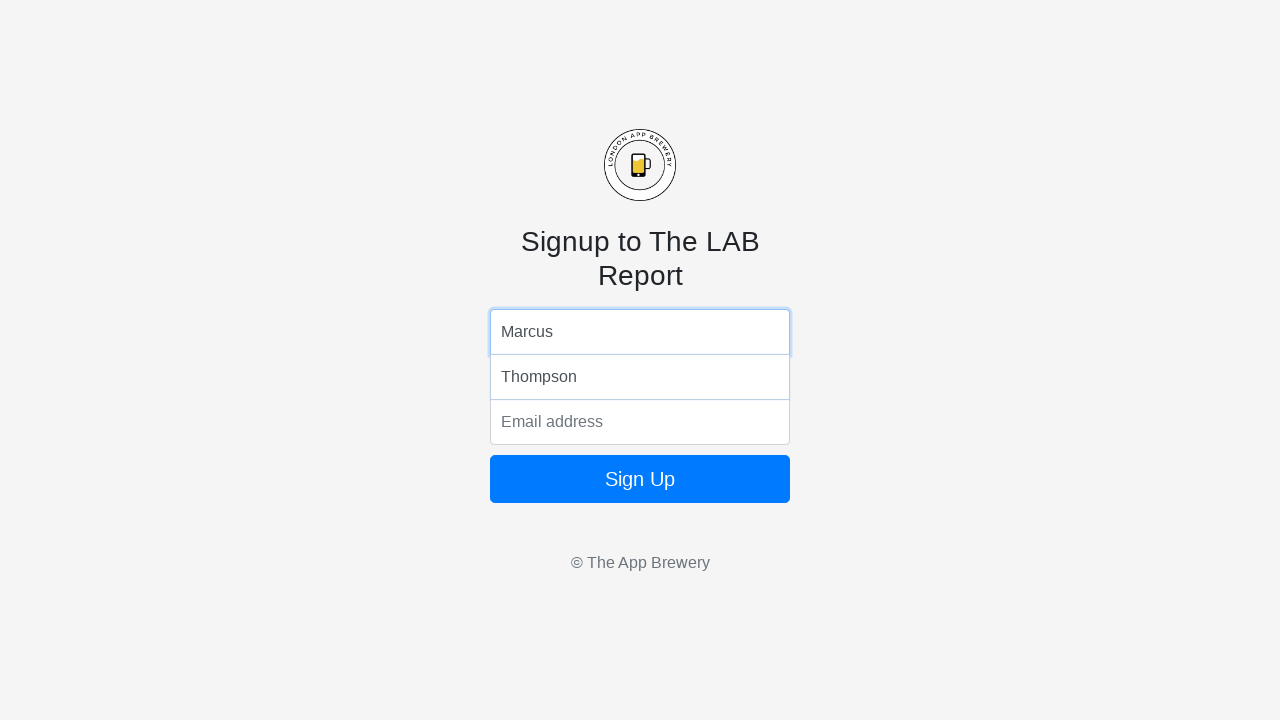

Filled email field with 'marcus.thompson@example.com' on input[name='email']
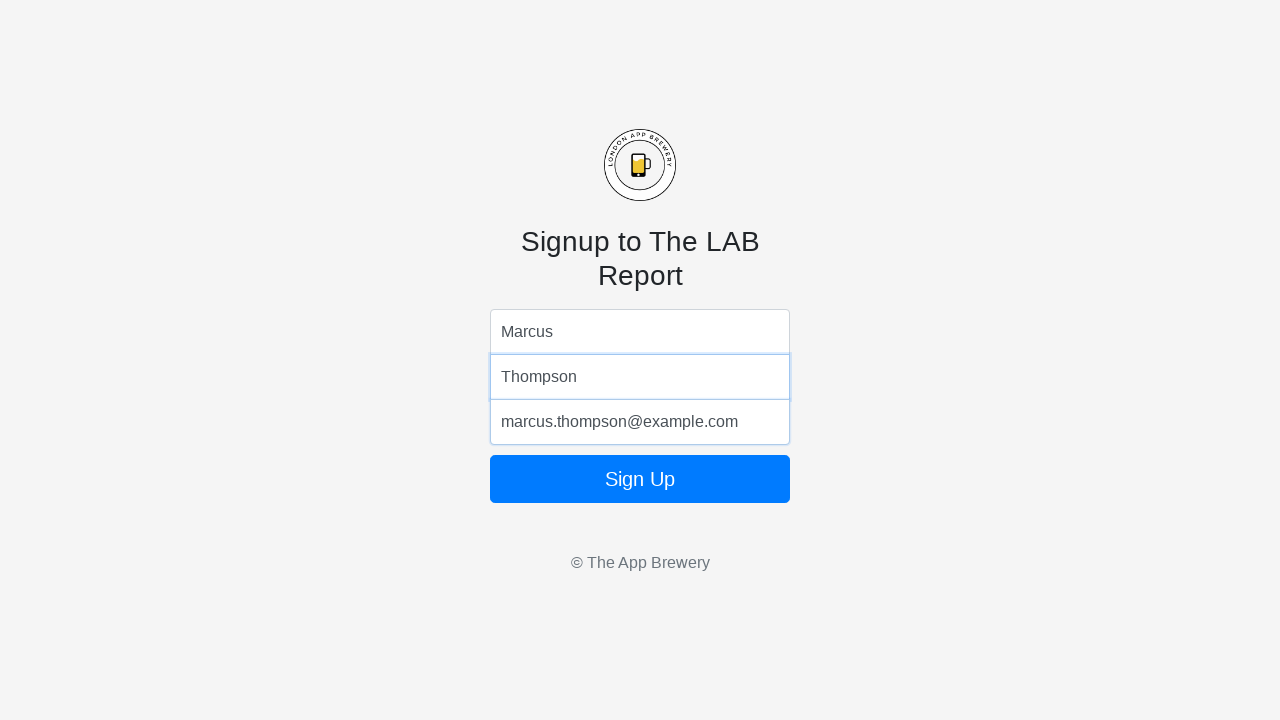

Clicked form submit button at (640, 479) on form button
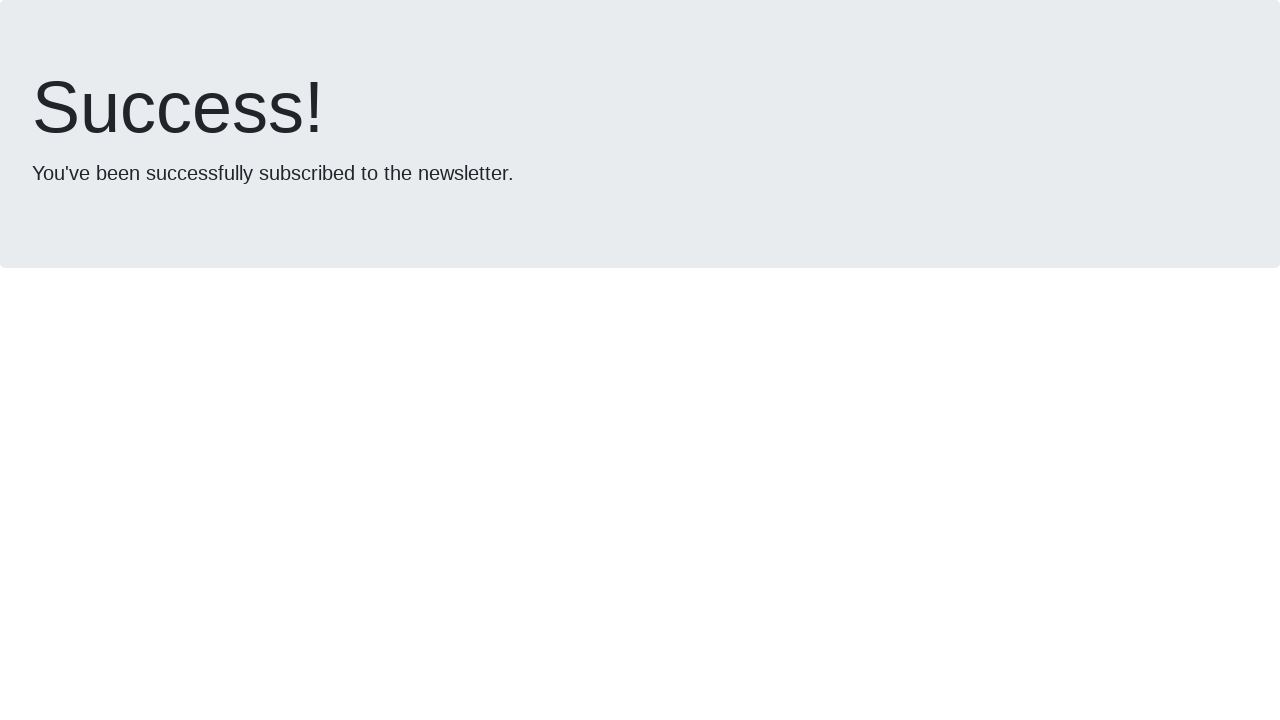

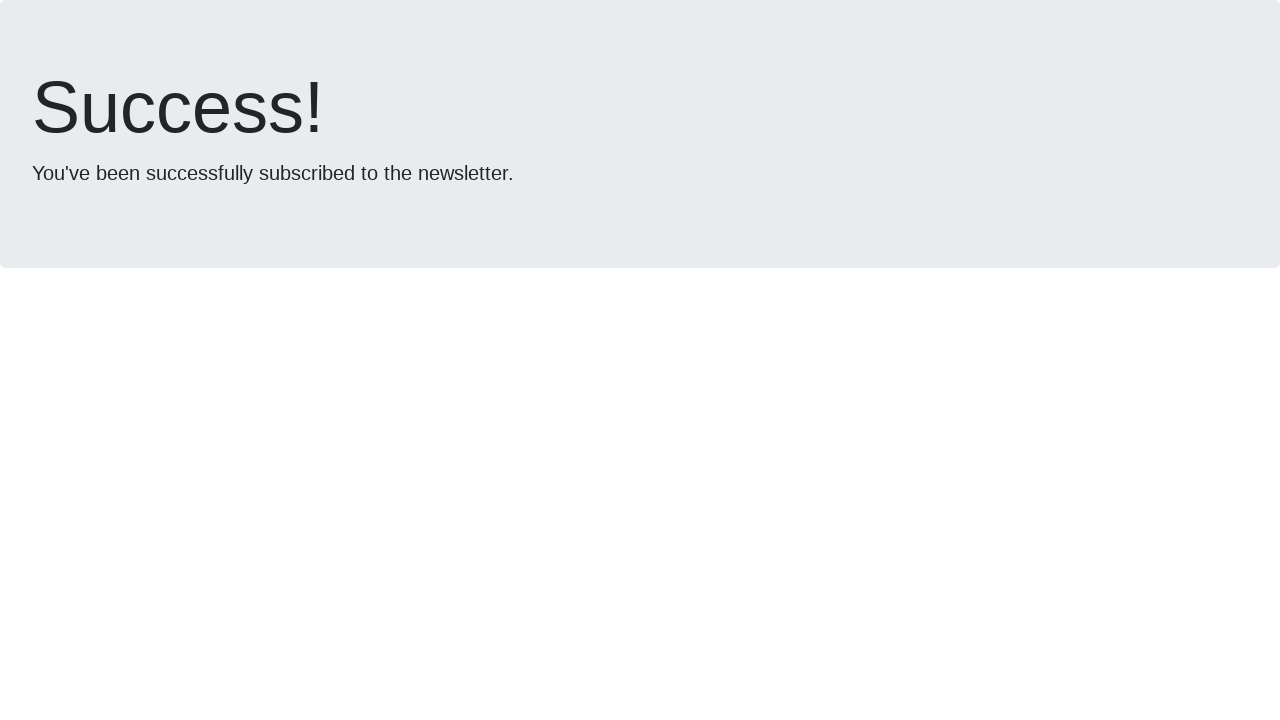